Tests browser window/tab handling by clicking a button that opens a new tab, switching to the new tab to read content, then closing tabs

Starting URL: https://demoqa.com/browser-windows

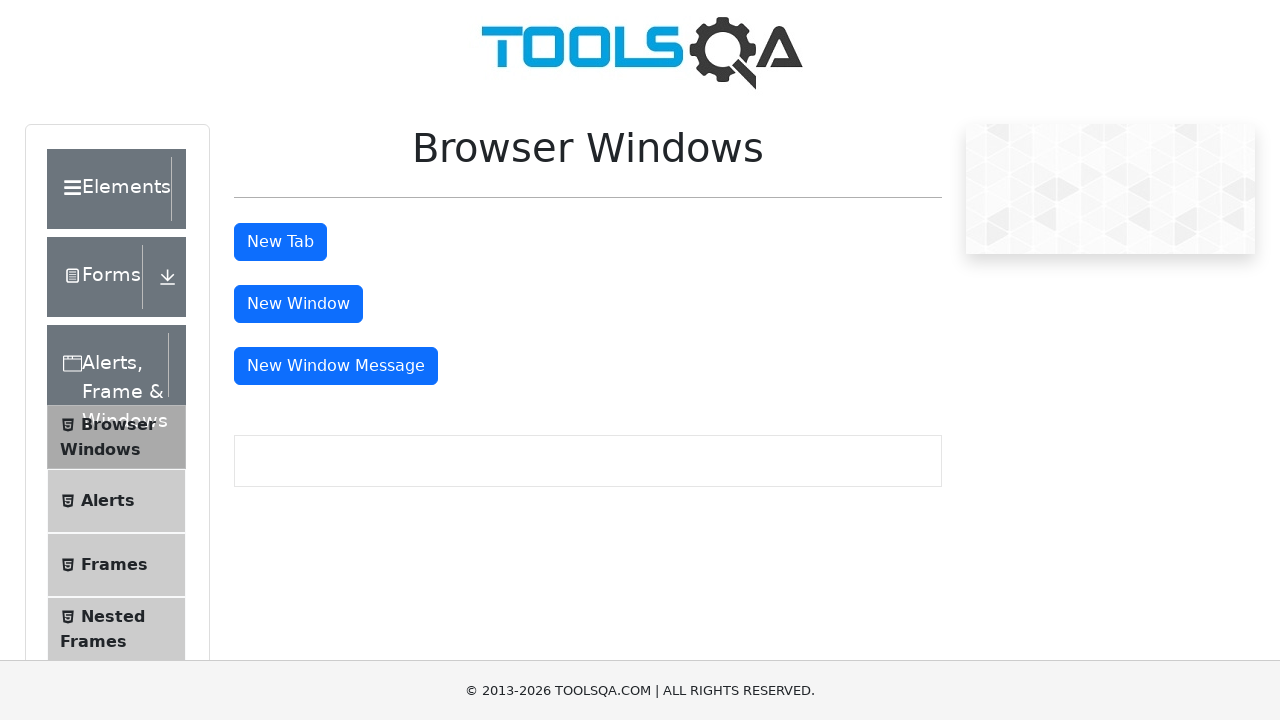

Clicked 'New Tab' button at (280, 242) on #tabButton
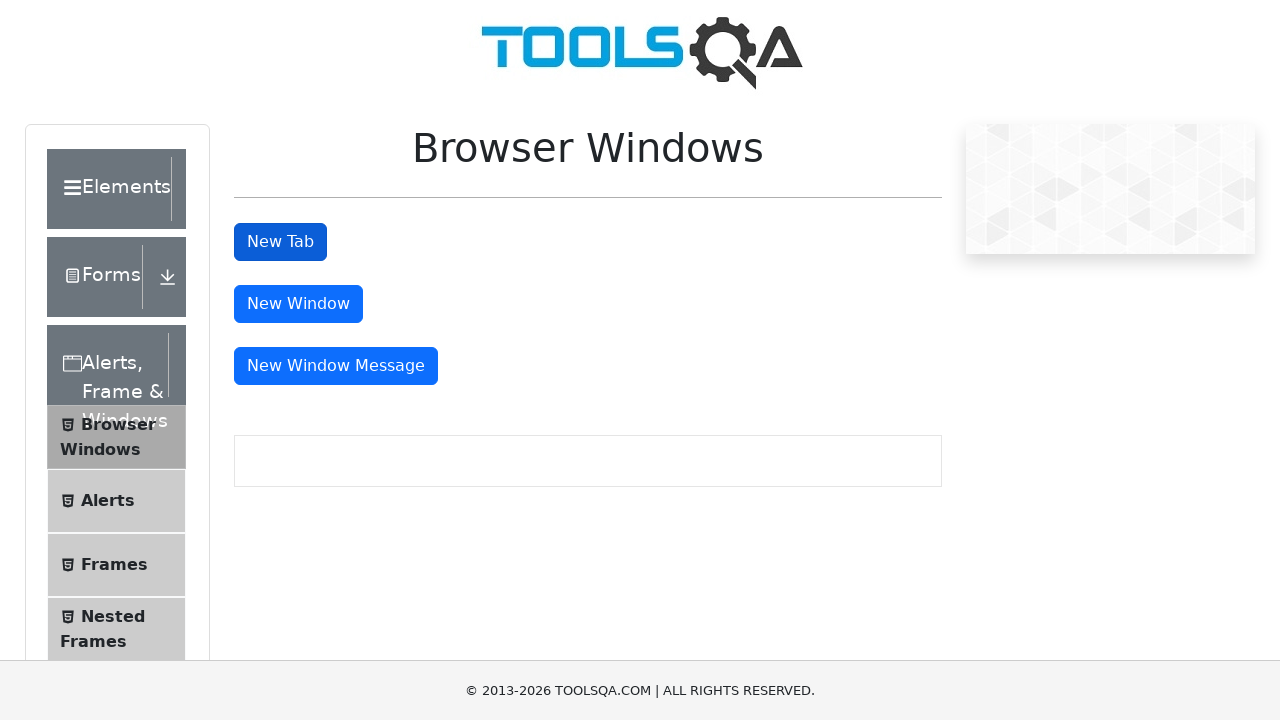

New tab opened and context captured at (280, 242) on #tabButton
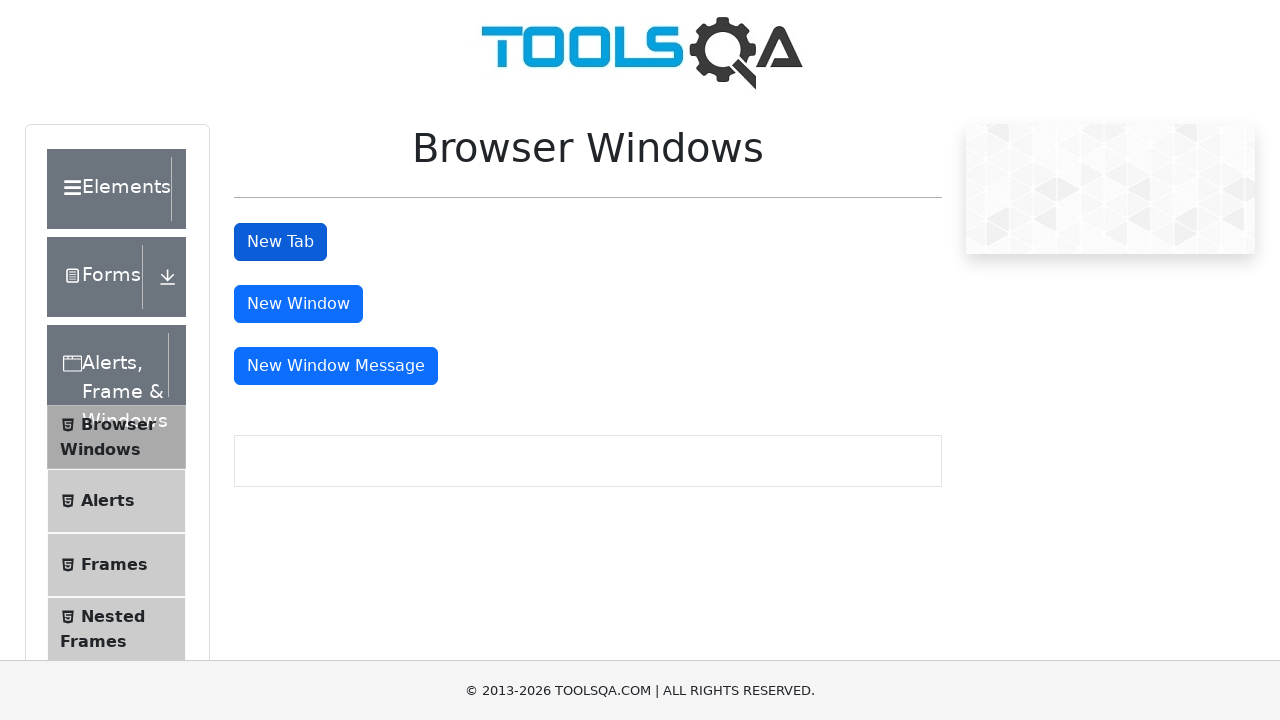

Retrieved new page object from context
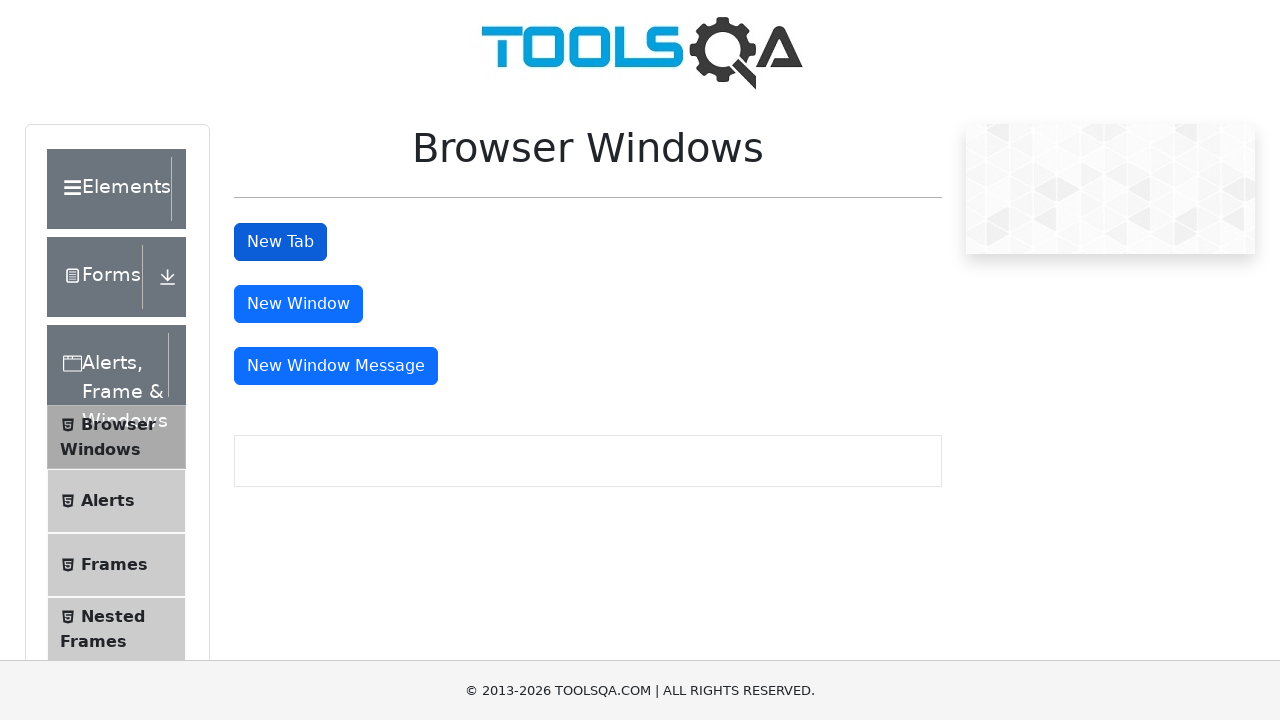

New tab finished loading
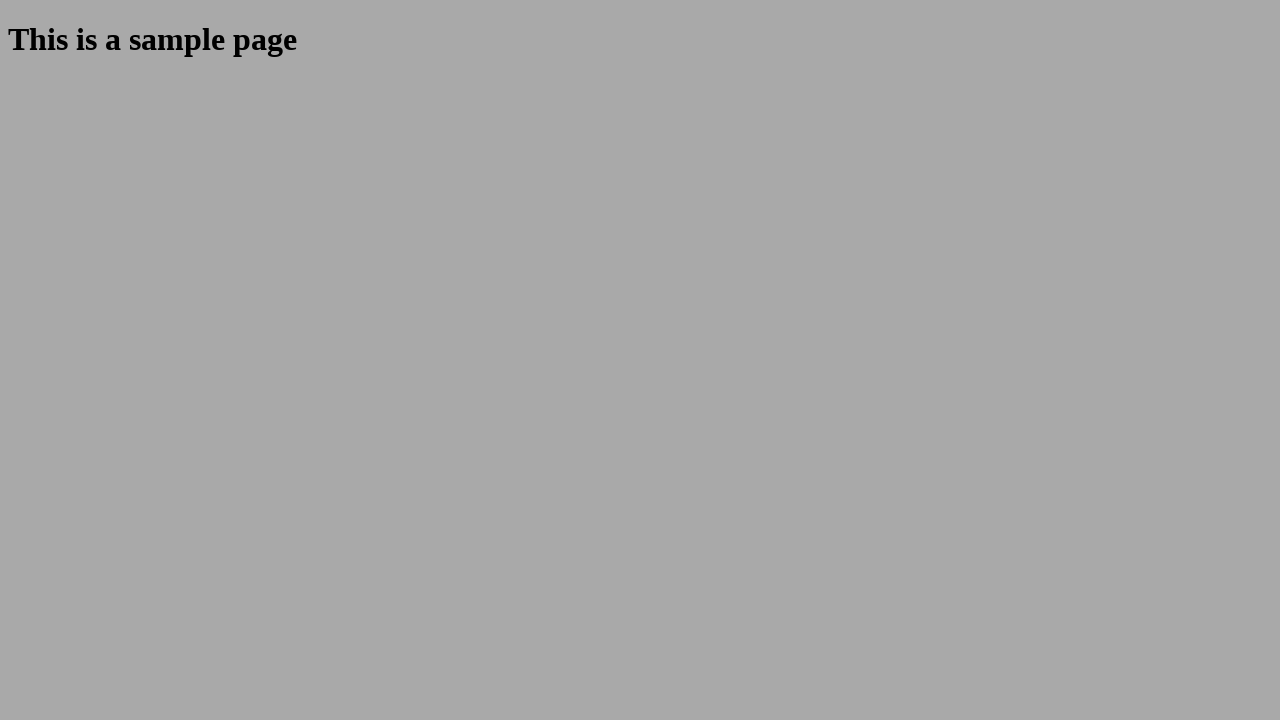

Sample heading element found in new tab
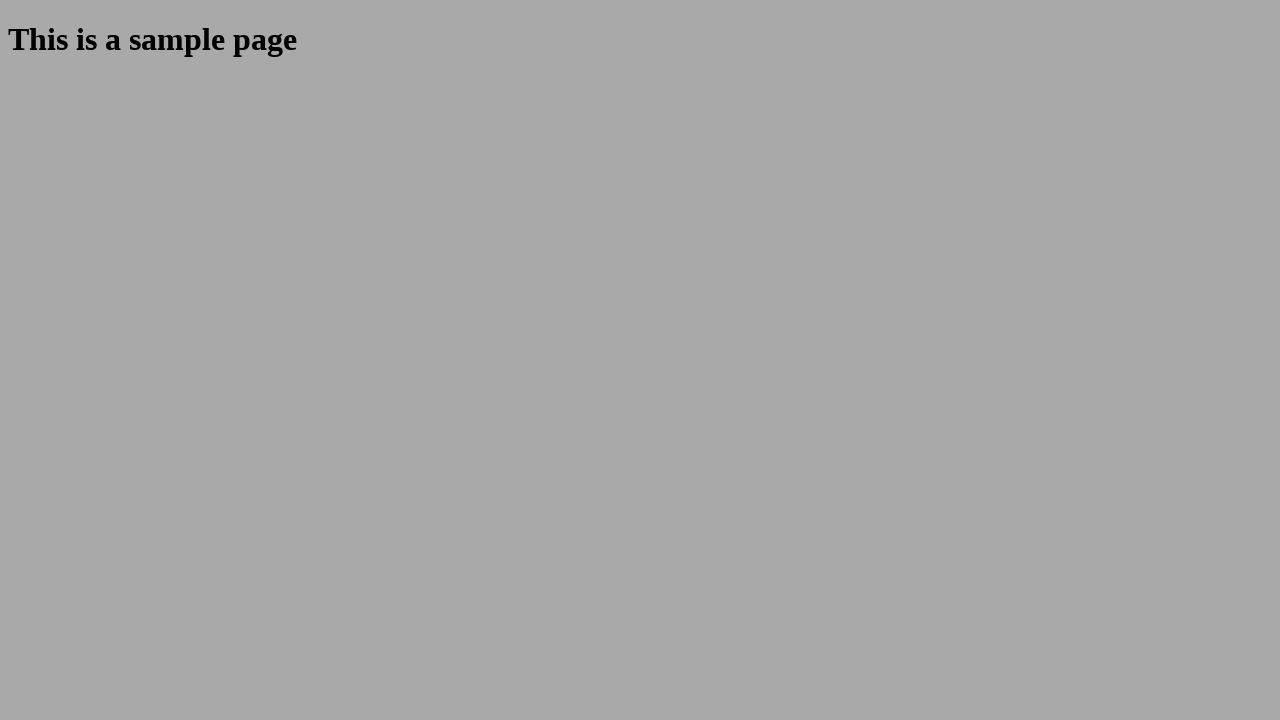

Retrieved heading text: 'This is a sample page'
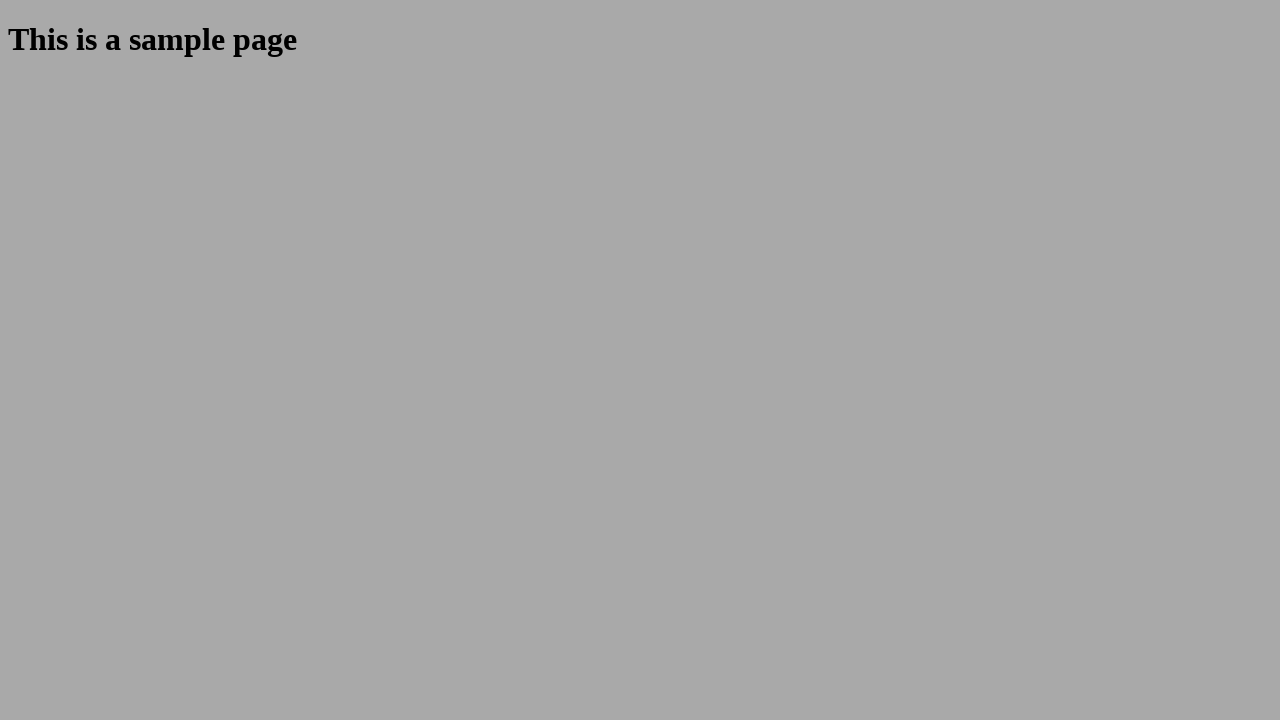

Closed new tab
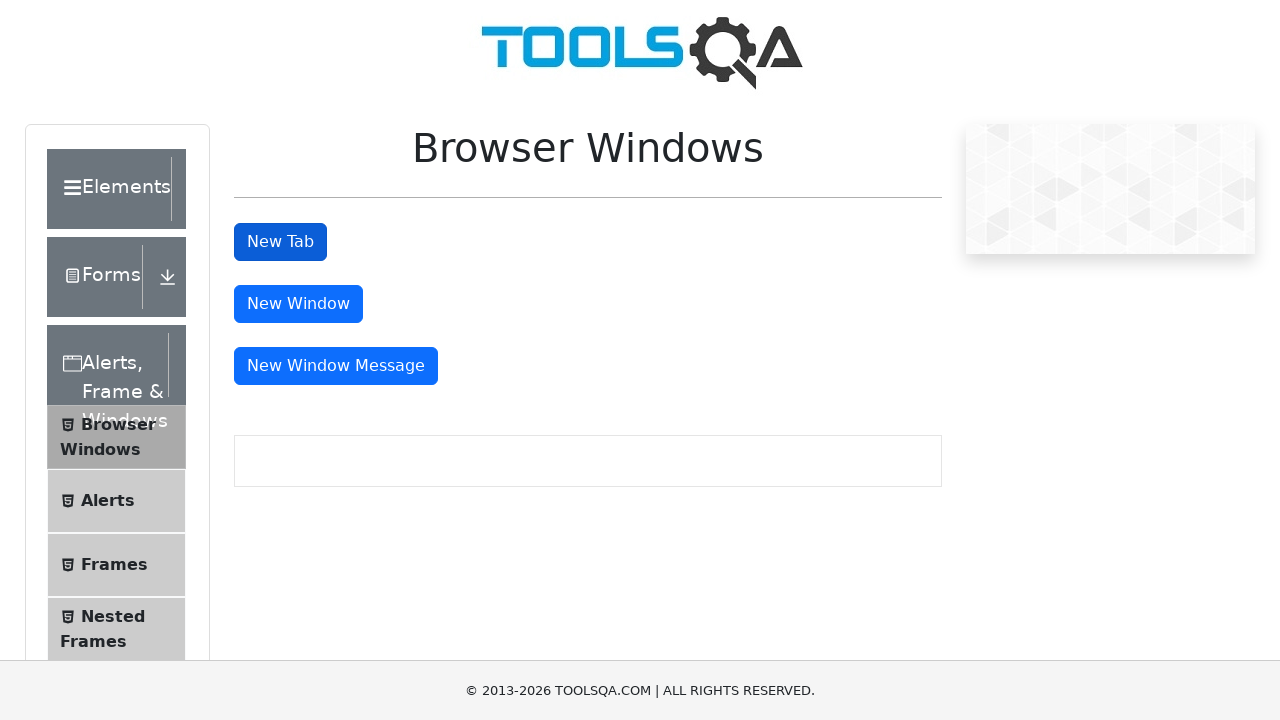

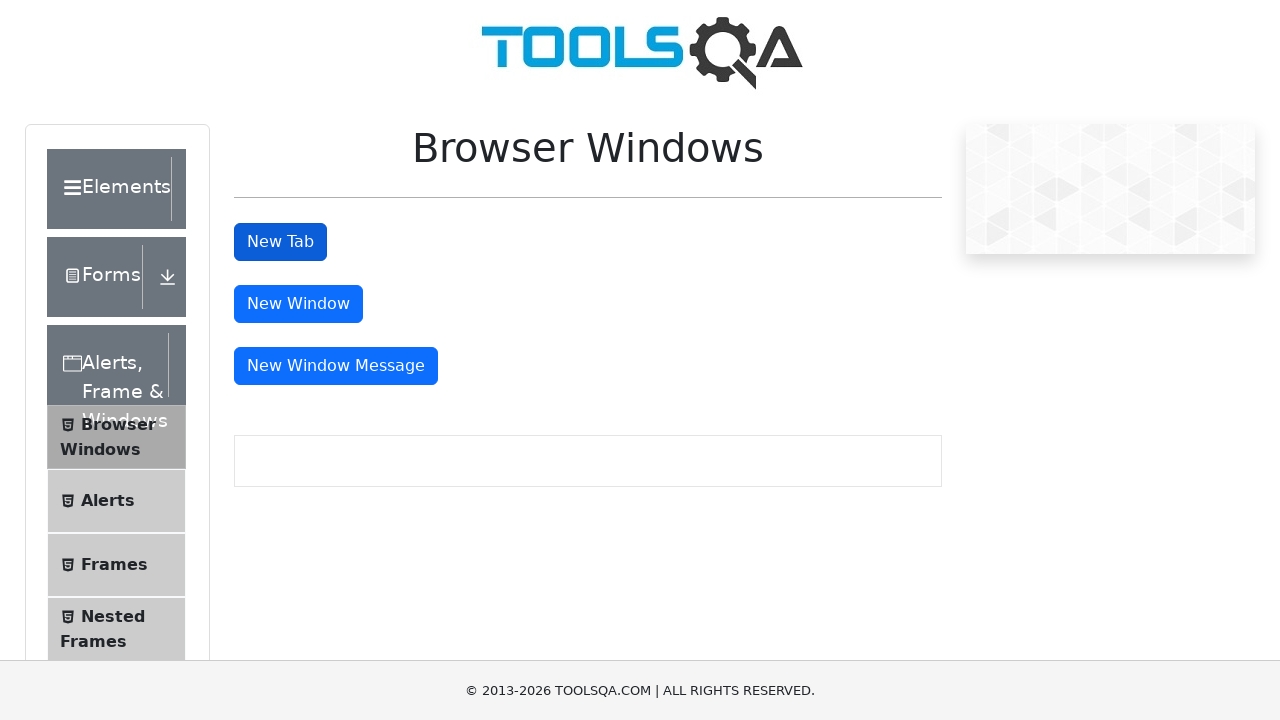